Tests checkbox functionality by clicking a checkbox and verifying it becomes checked

Starting URL: https://devexpress.github.io/testcafe/example/

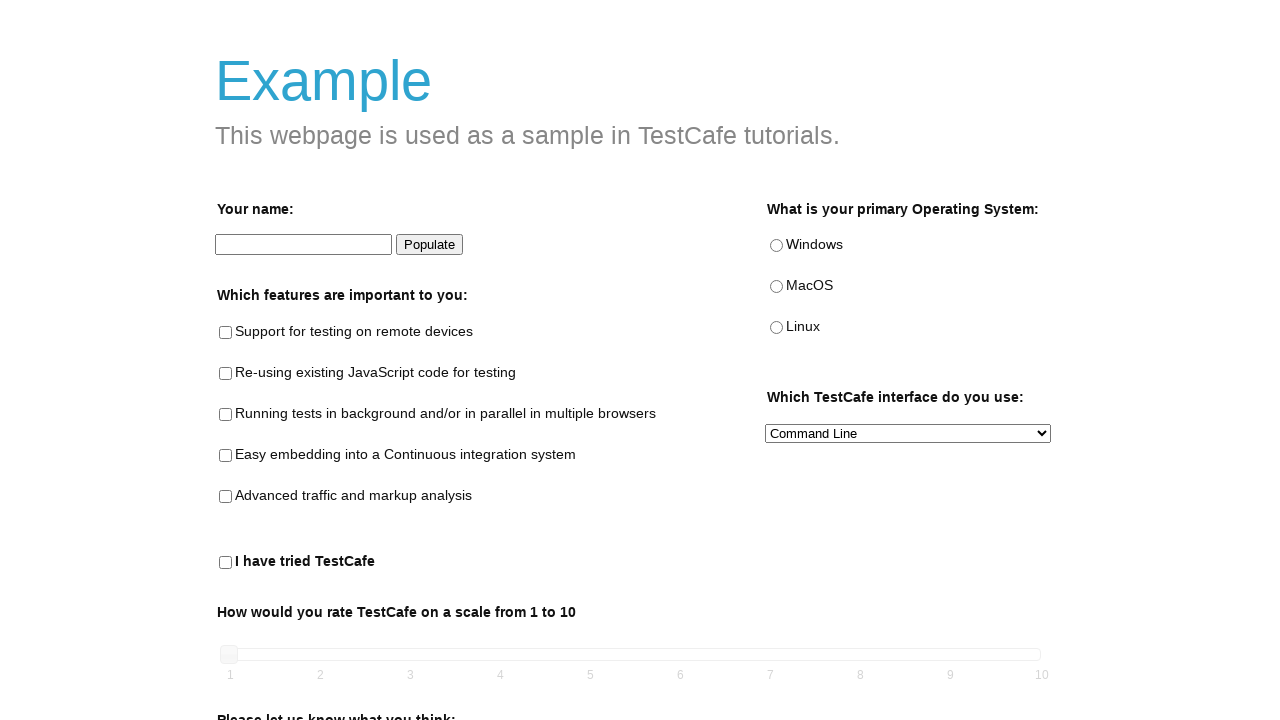

Navigated to TestCafe example page
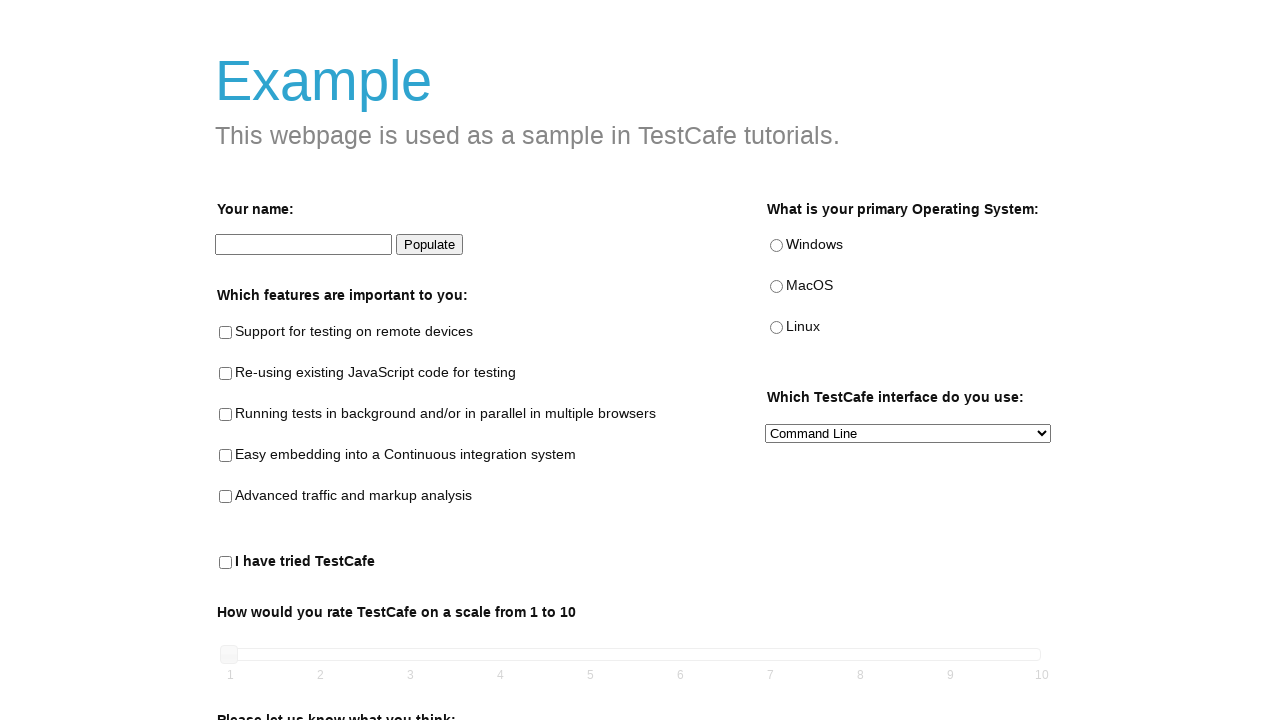

Clicked 'Support for testing on remote devices' checkbox at (226, 333) on label:has-text('Support for testing on remote devices')
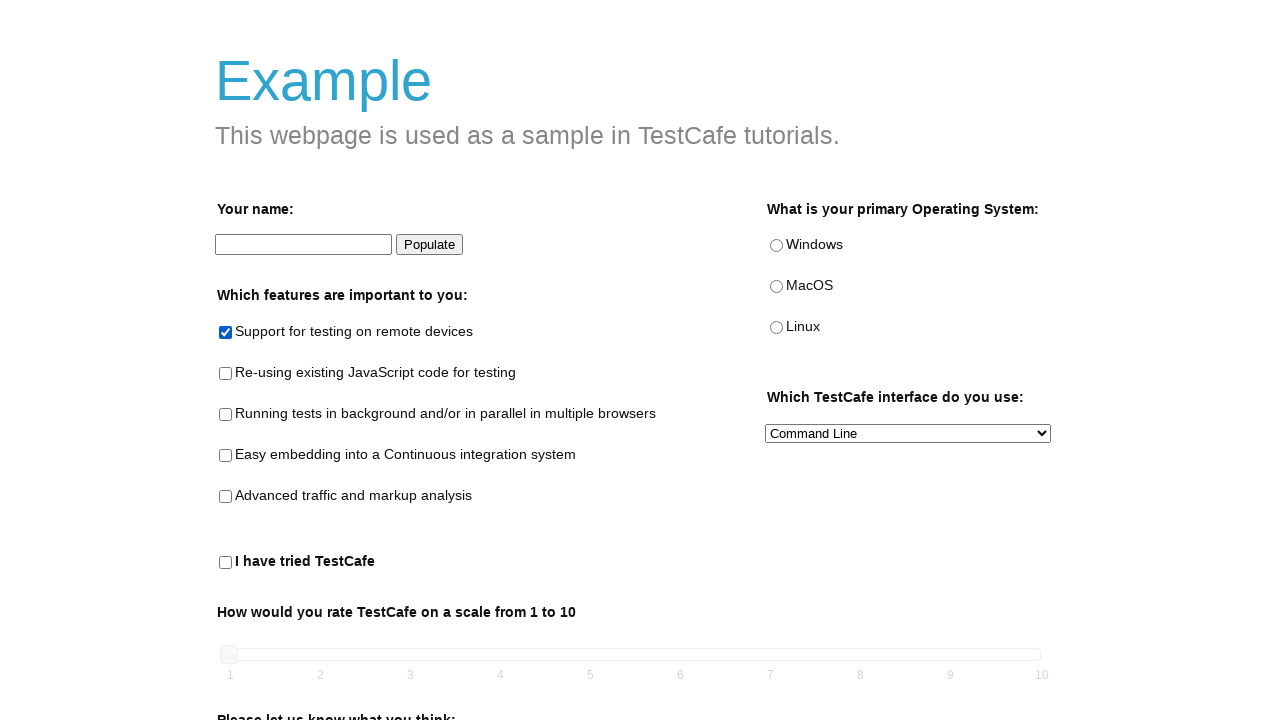

Verified checkbox is in checked state
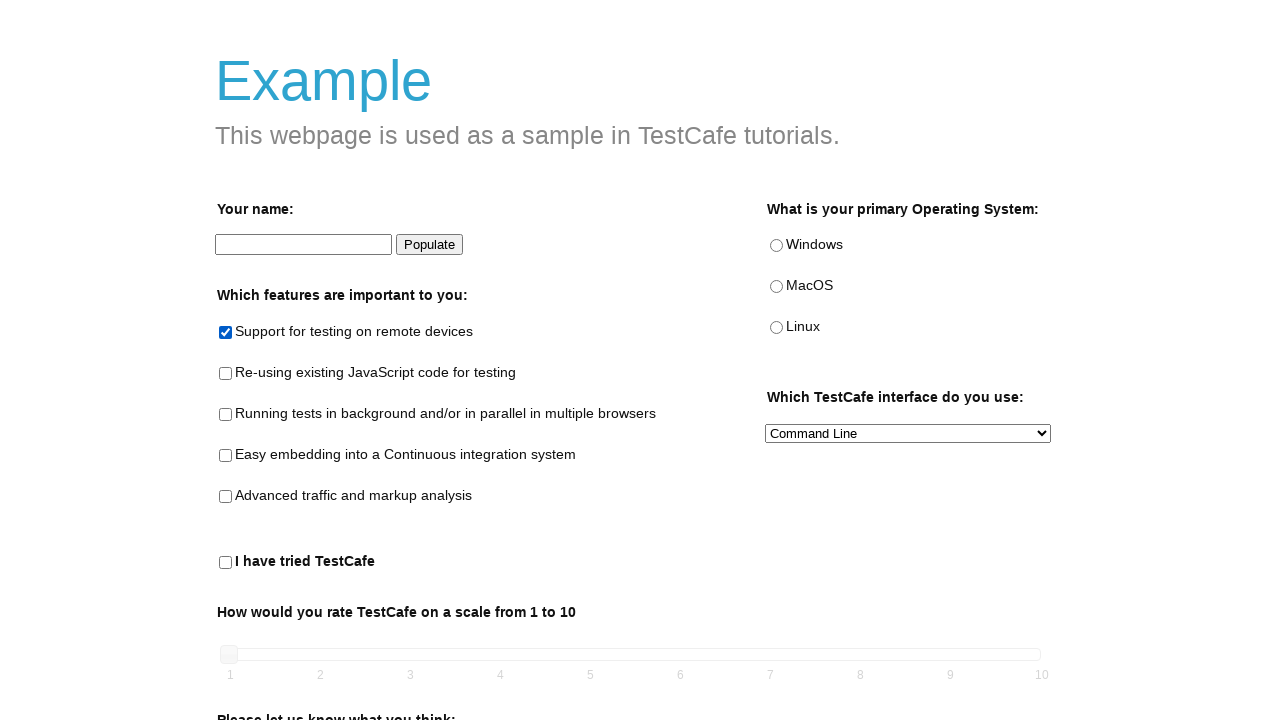

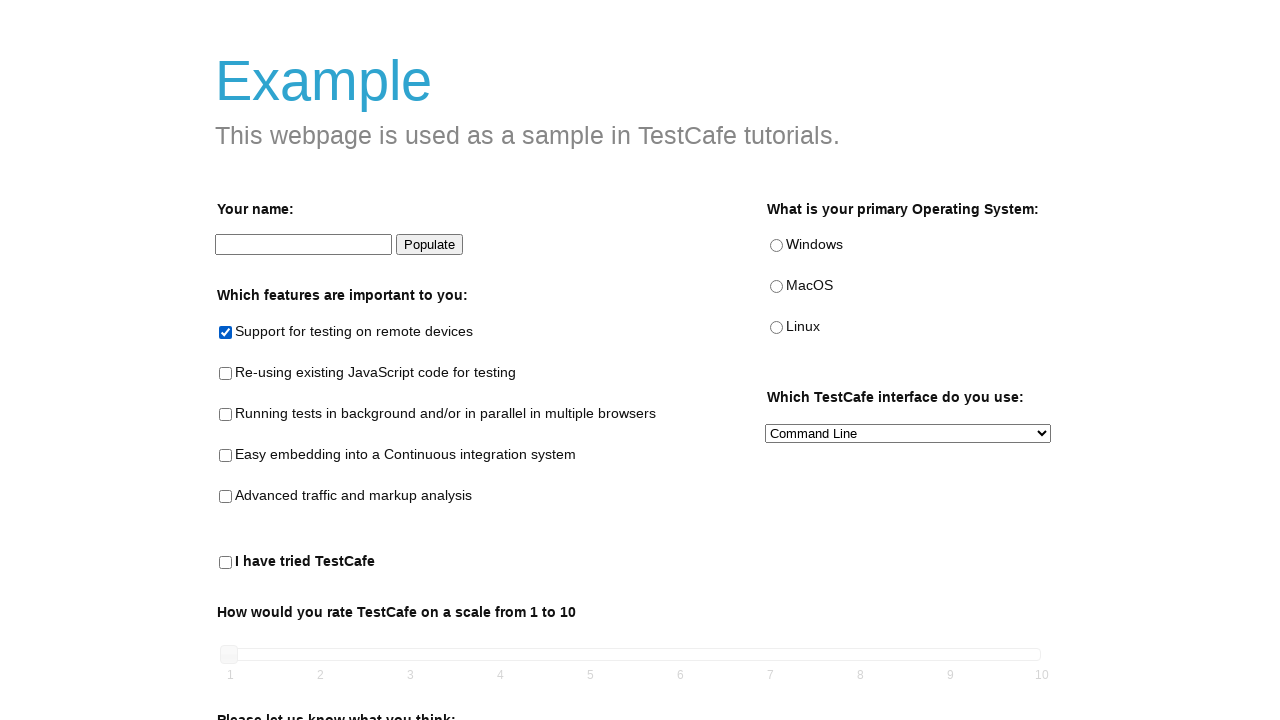